Tests clicking on a "Start Practice" button on a practice website to demonstrate basic button interaction

Starting URL: https://syntaxprojects.com/index.php

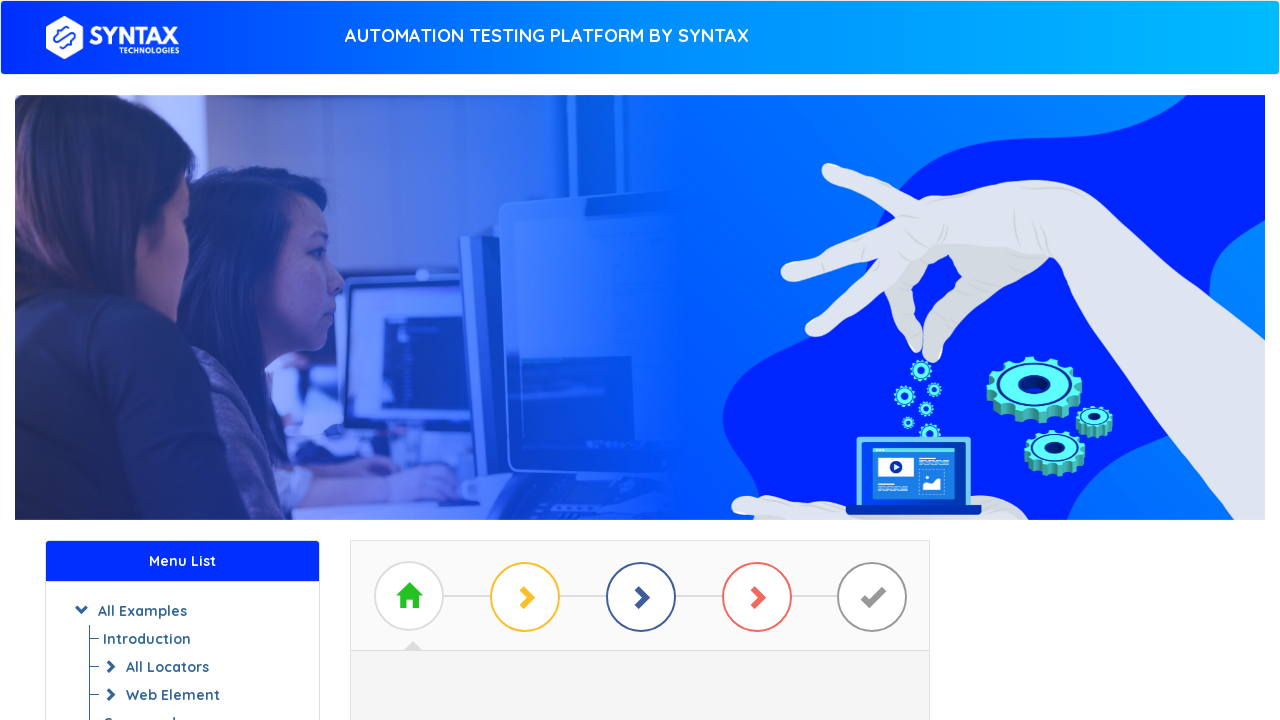

Clicked 'Start Practice' button at (640, 372) on #btn_basic_example
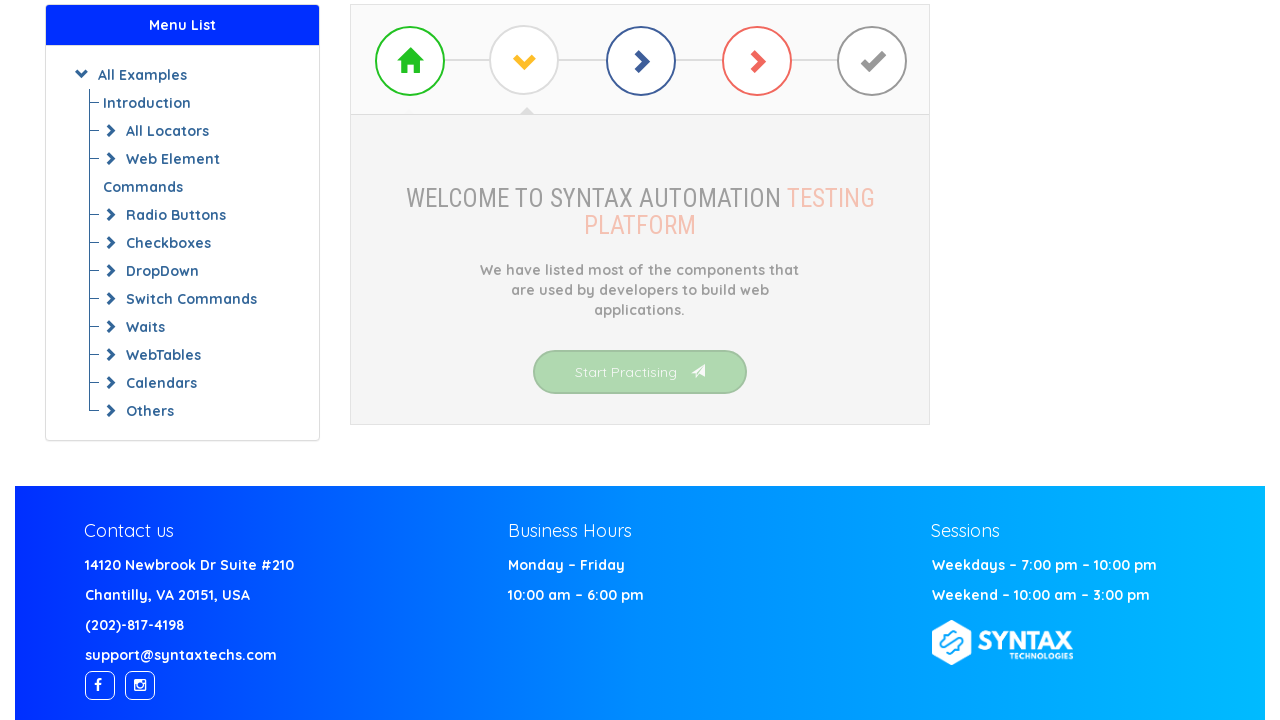

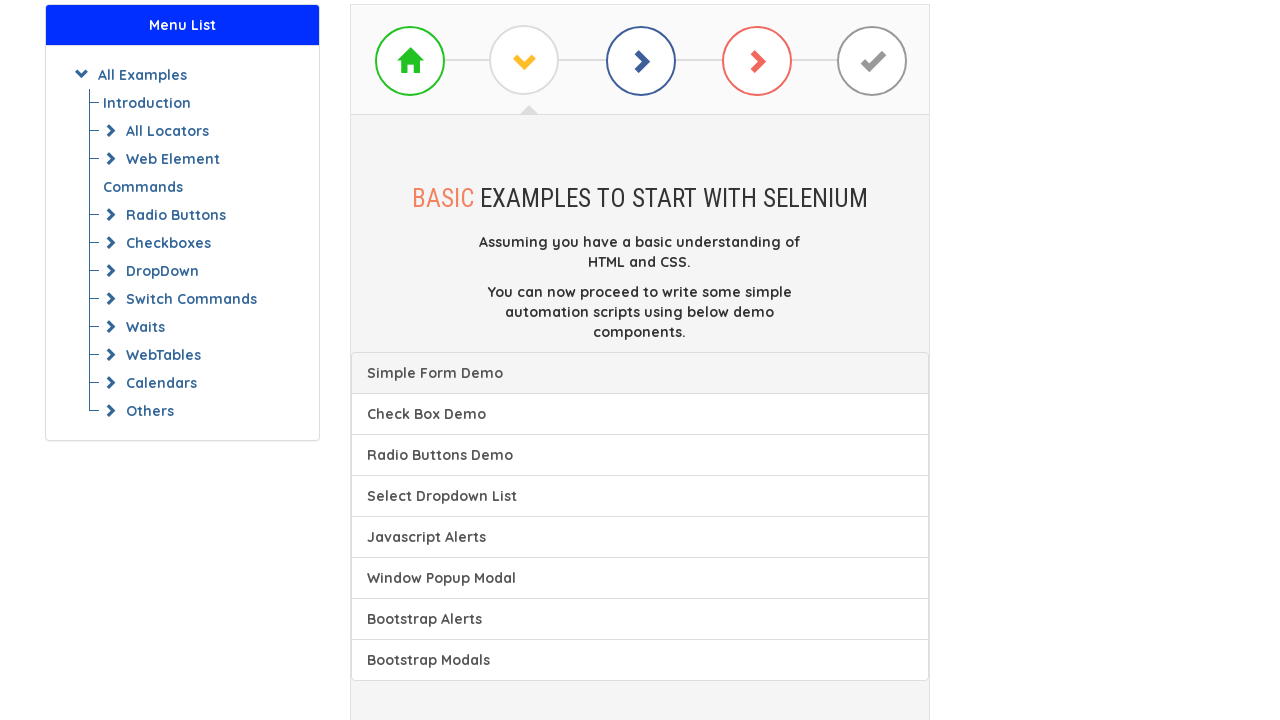